Tests number input field functionality by entering a value, clearing it, and entering a different value to verify input field interactions work correctly.

Starting URL: http://the-internet.herokuapp.com/inputs

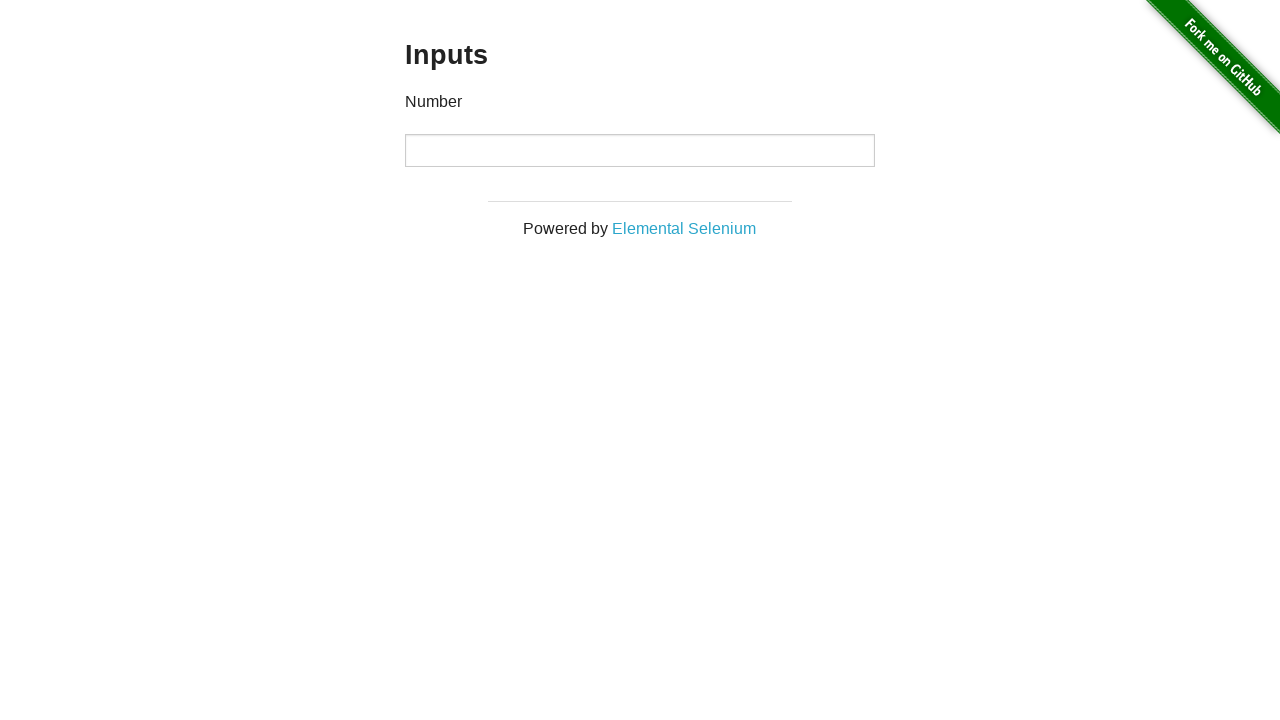

Filled number input field with value '1000' on input[type="number"]
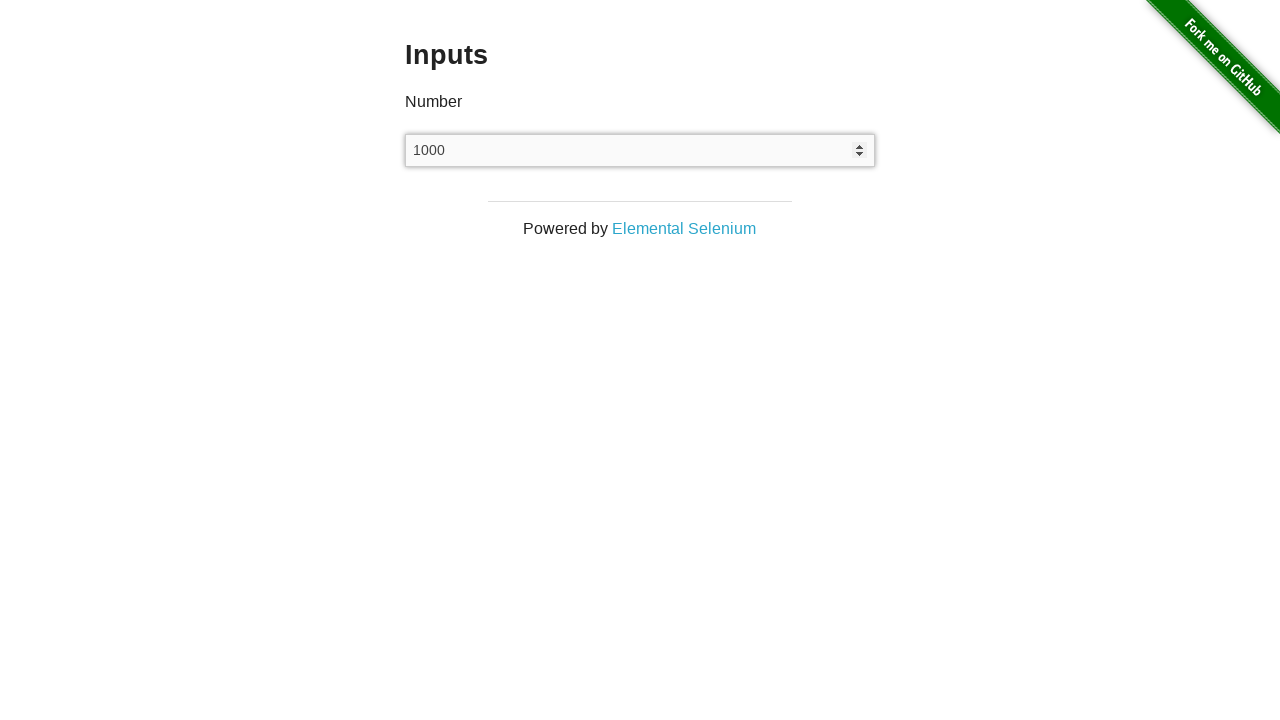

Waited 1 second to observe the entered value
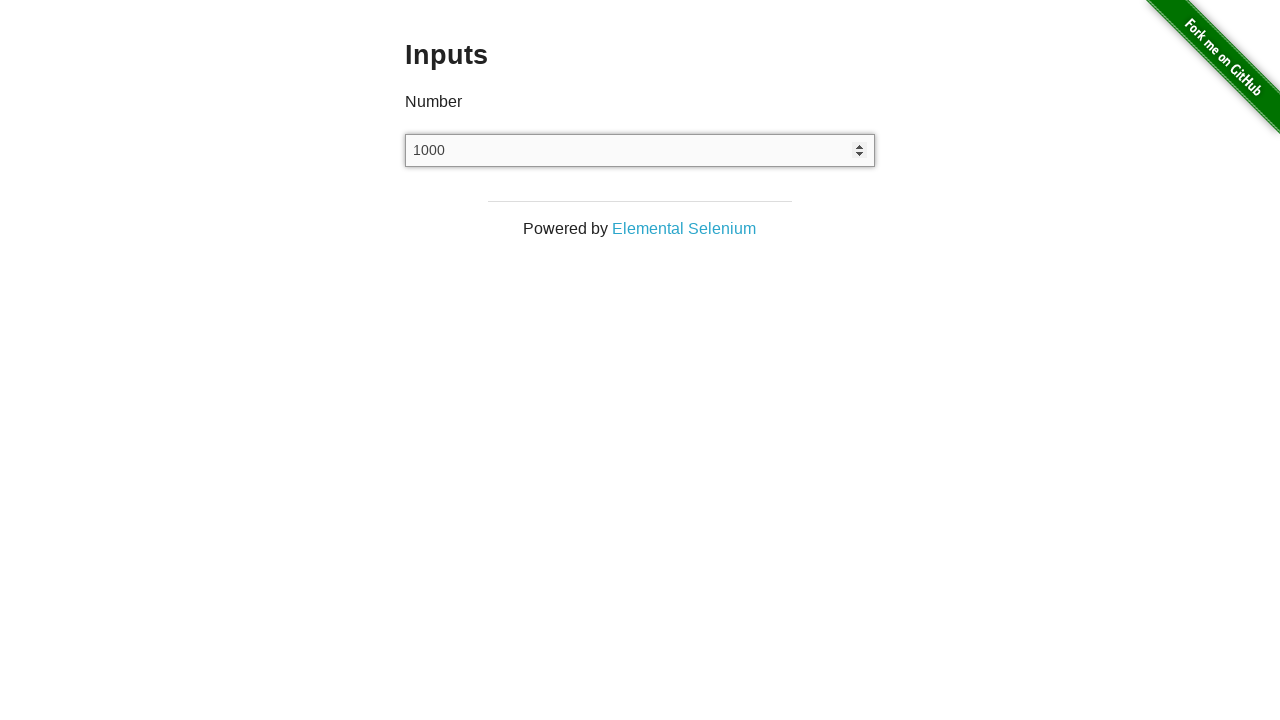

Cleared the number input field on input[type="number"]
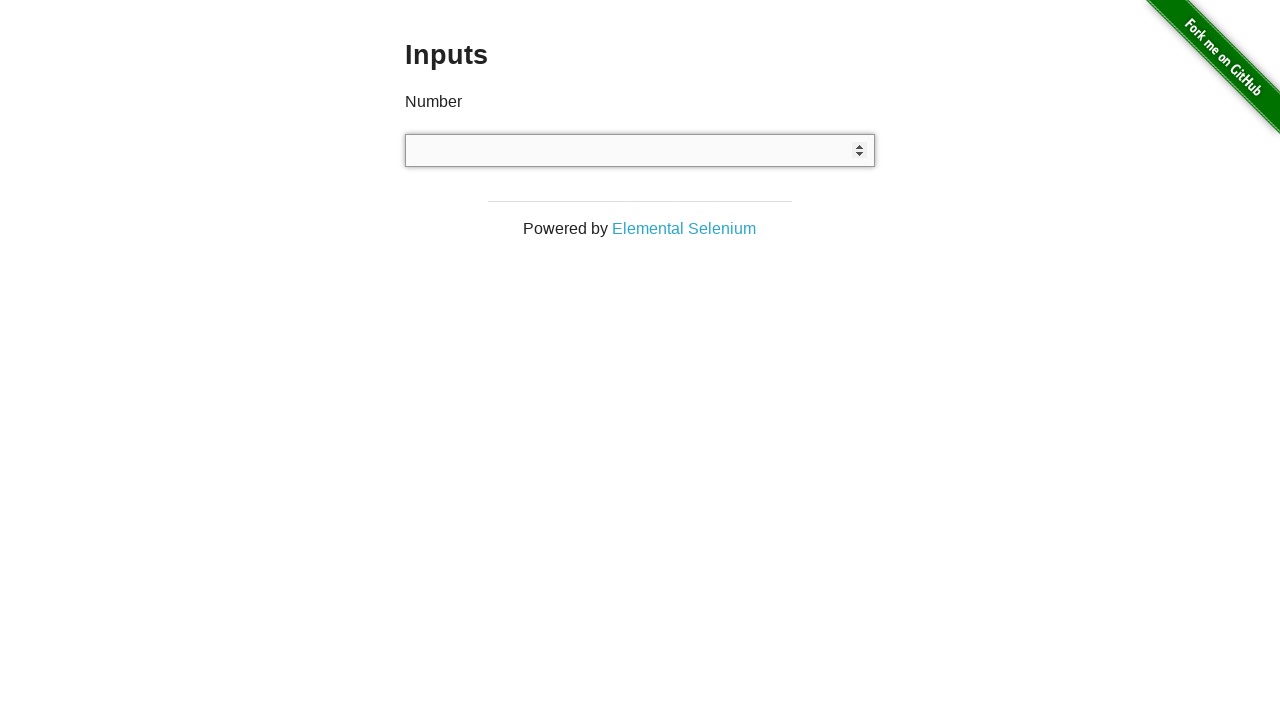

Waited 1 second to observe the cleared state
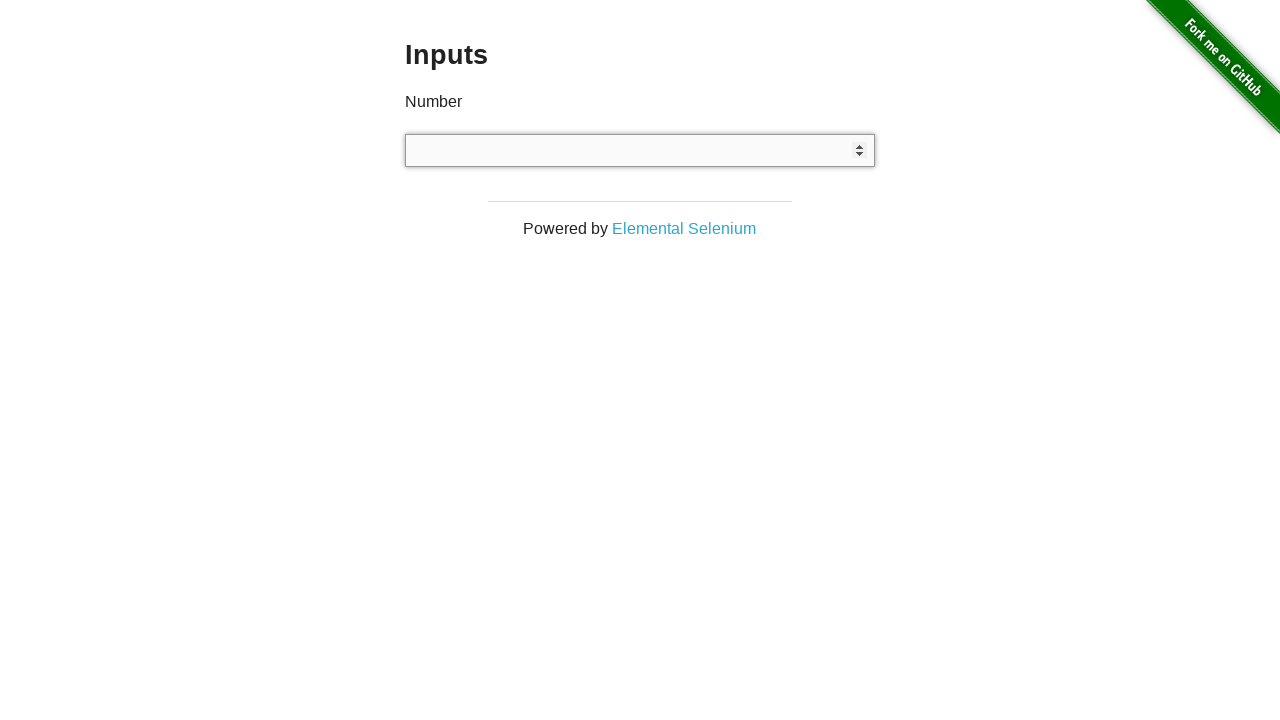

Filled number input field with new value '999' on input[type="number"]
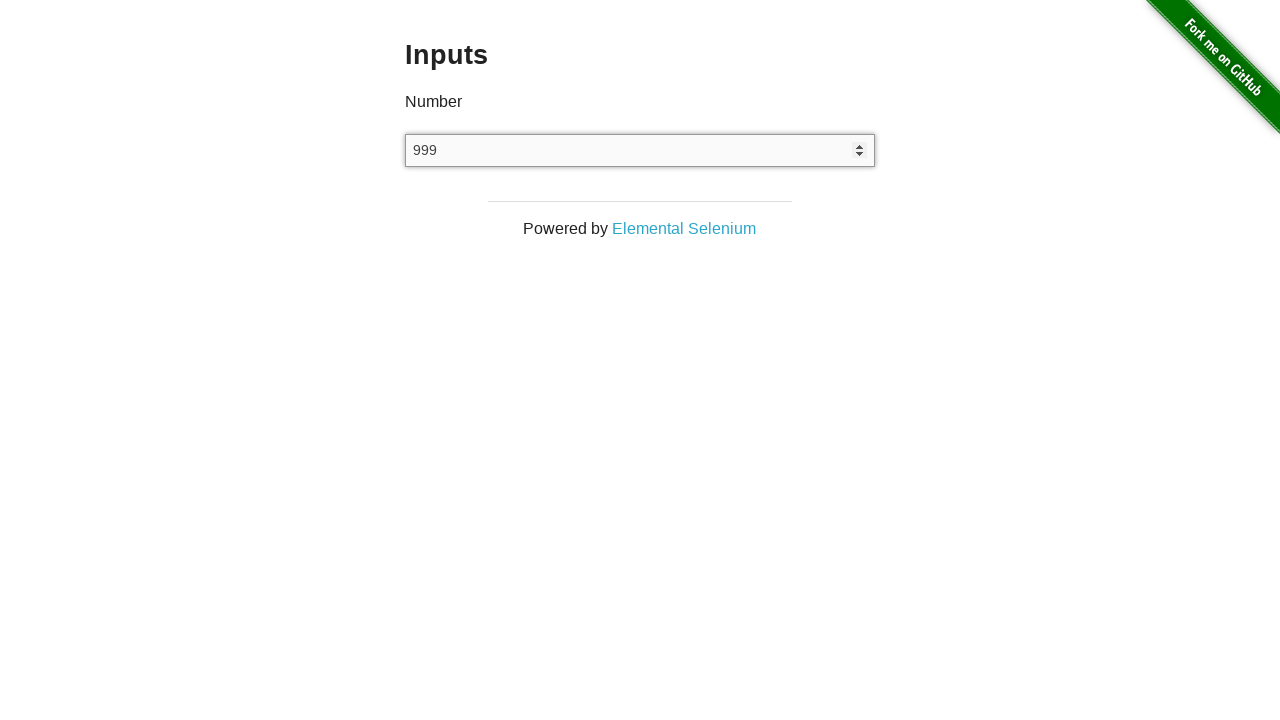

Verified number input field is present in the DOM
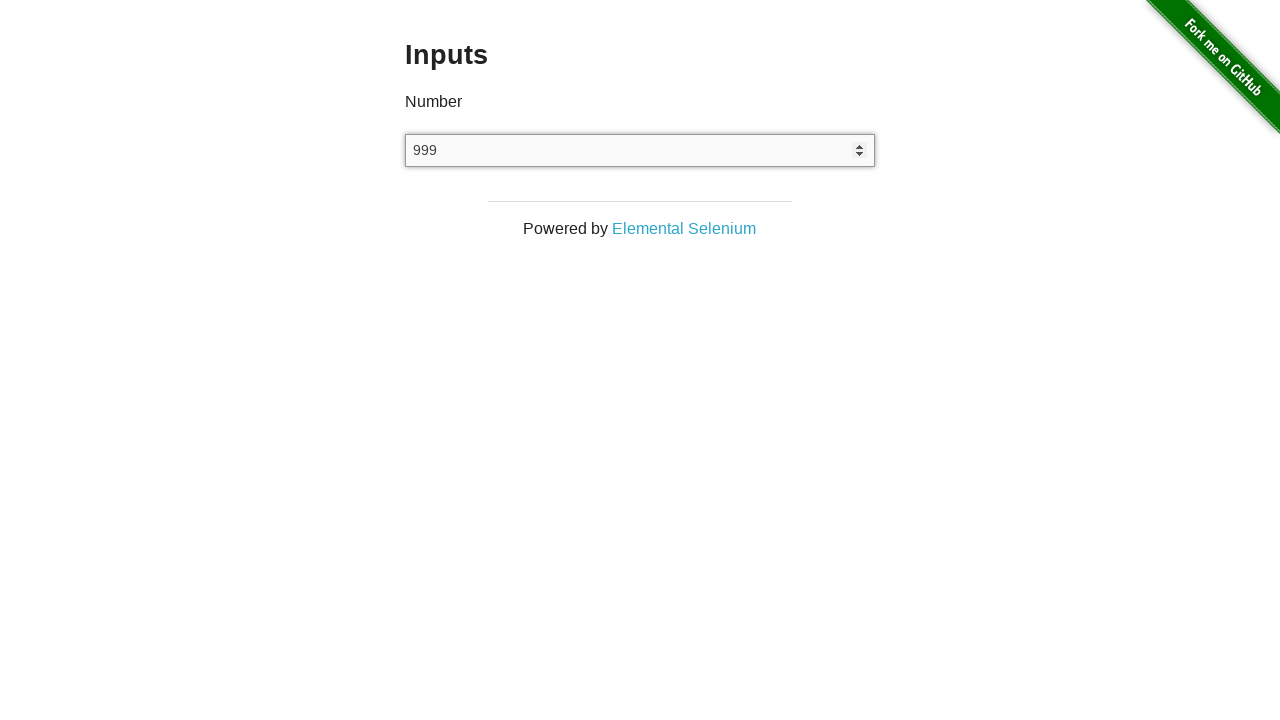

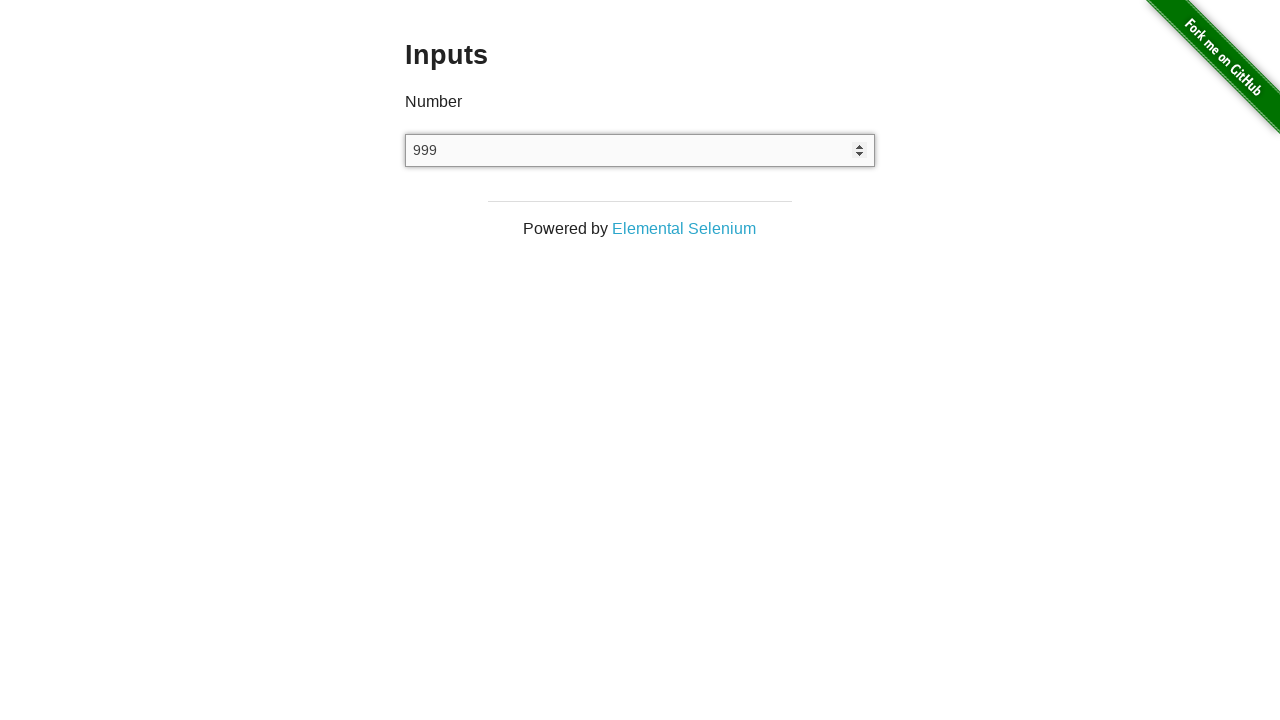